Tests file upload functionality by selecting a file and submitting the form

Starting URL: https://the-internet.herokuapp.com/upload

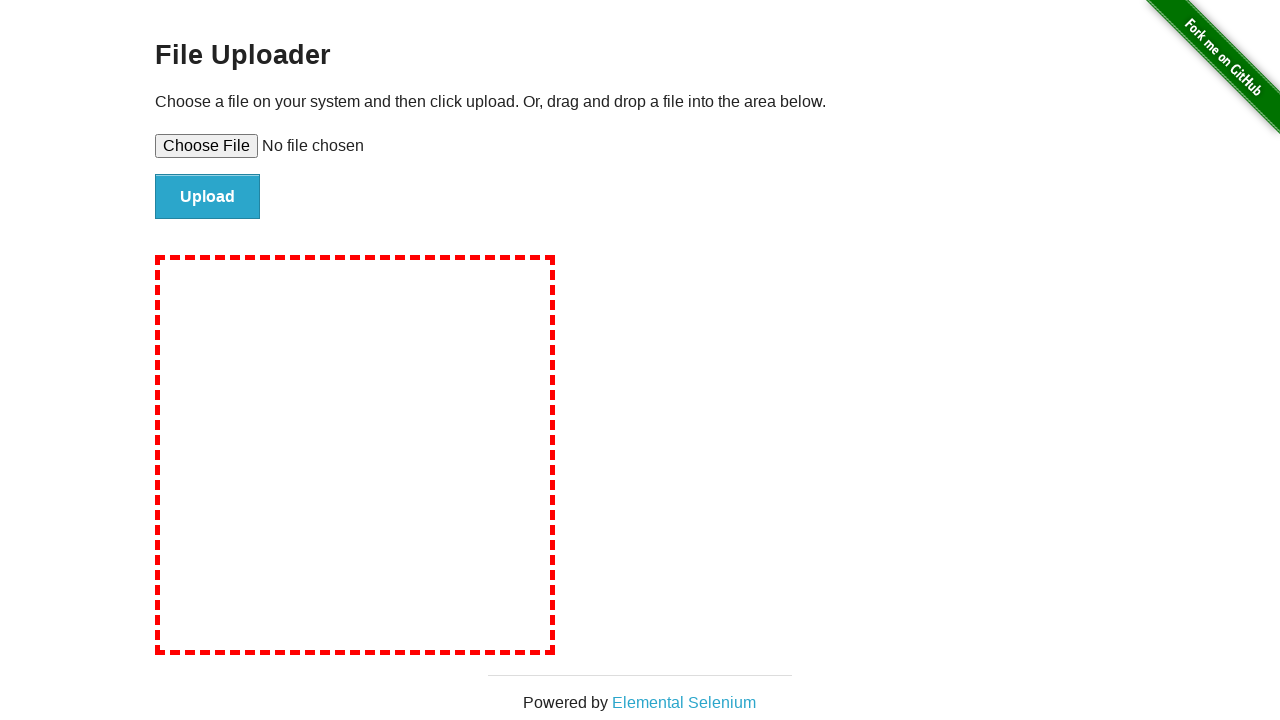

Selected temporary test file for upload
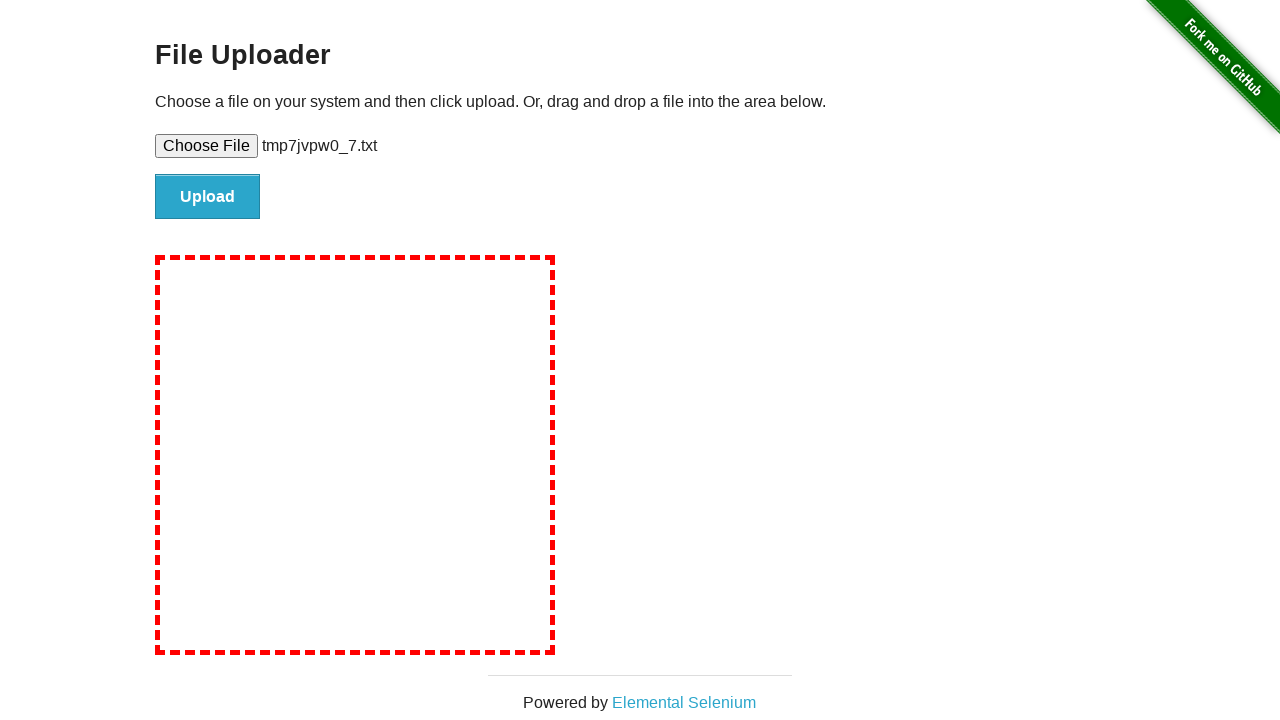

Clicked submit button to upload file at (208, 197) on #file-submit
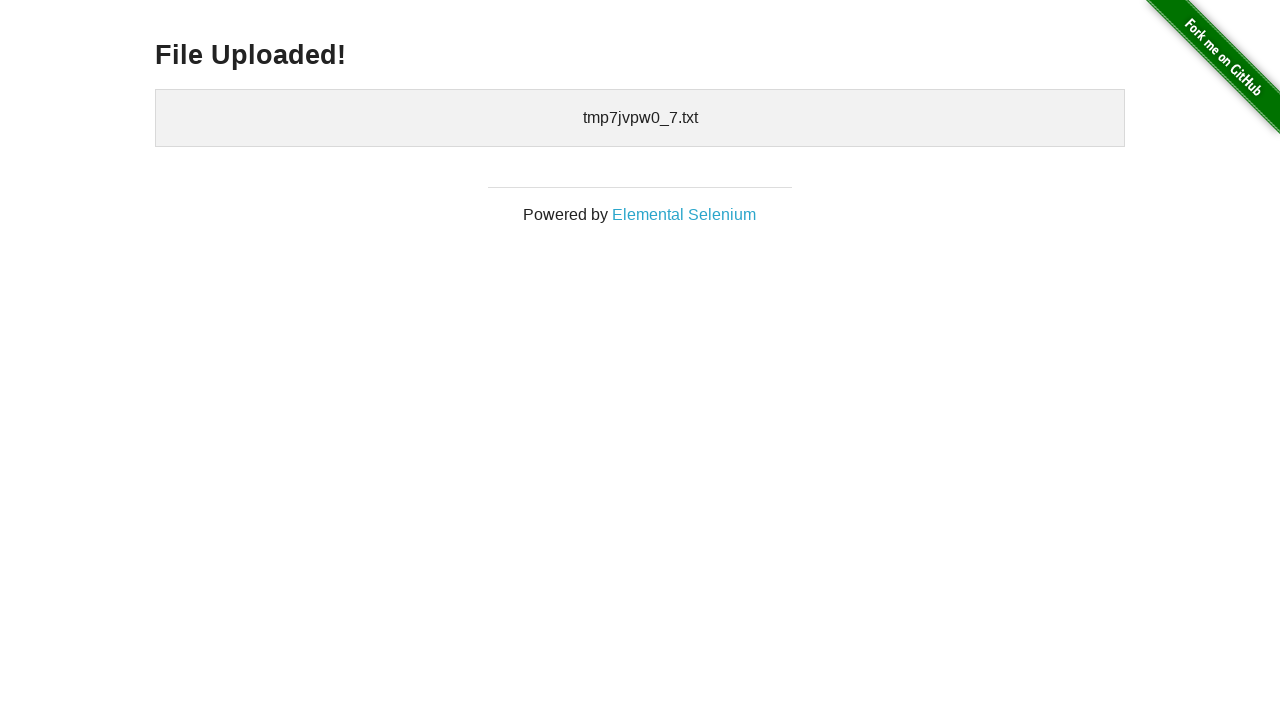

Cleaned up temporary test file
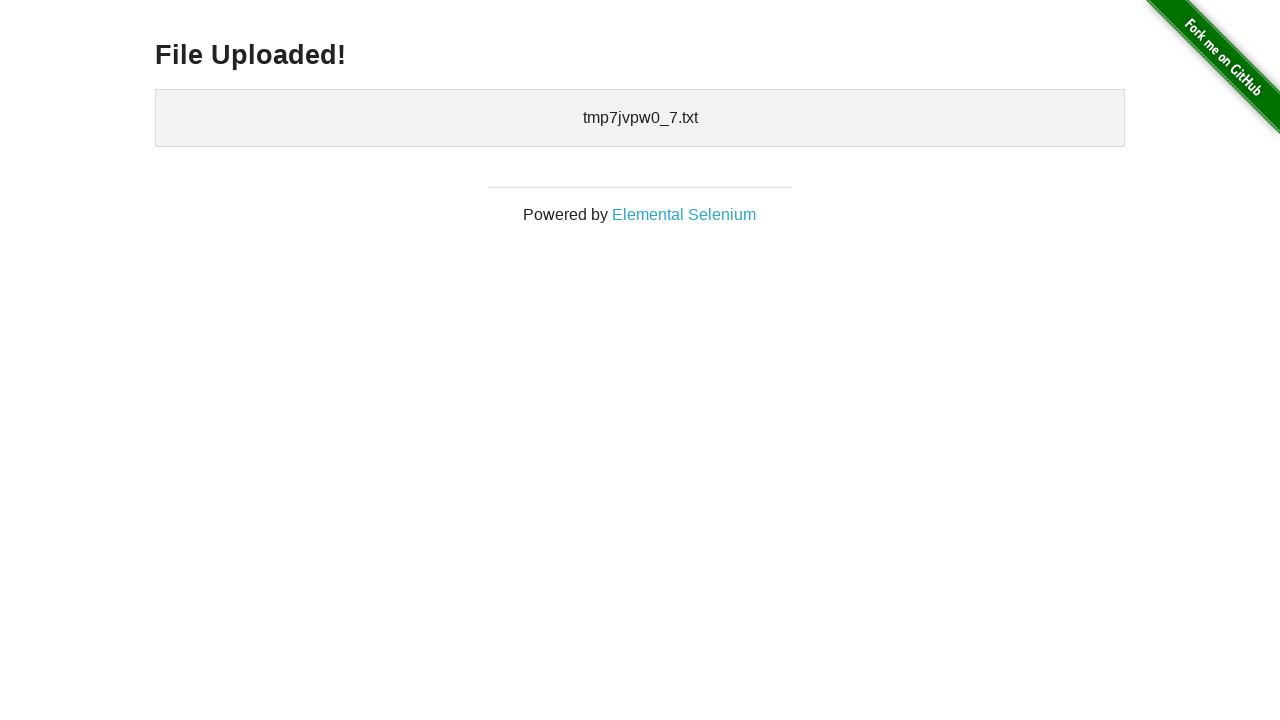

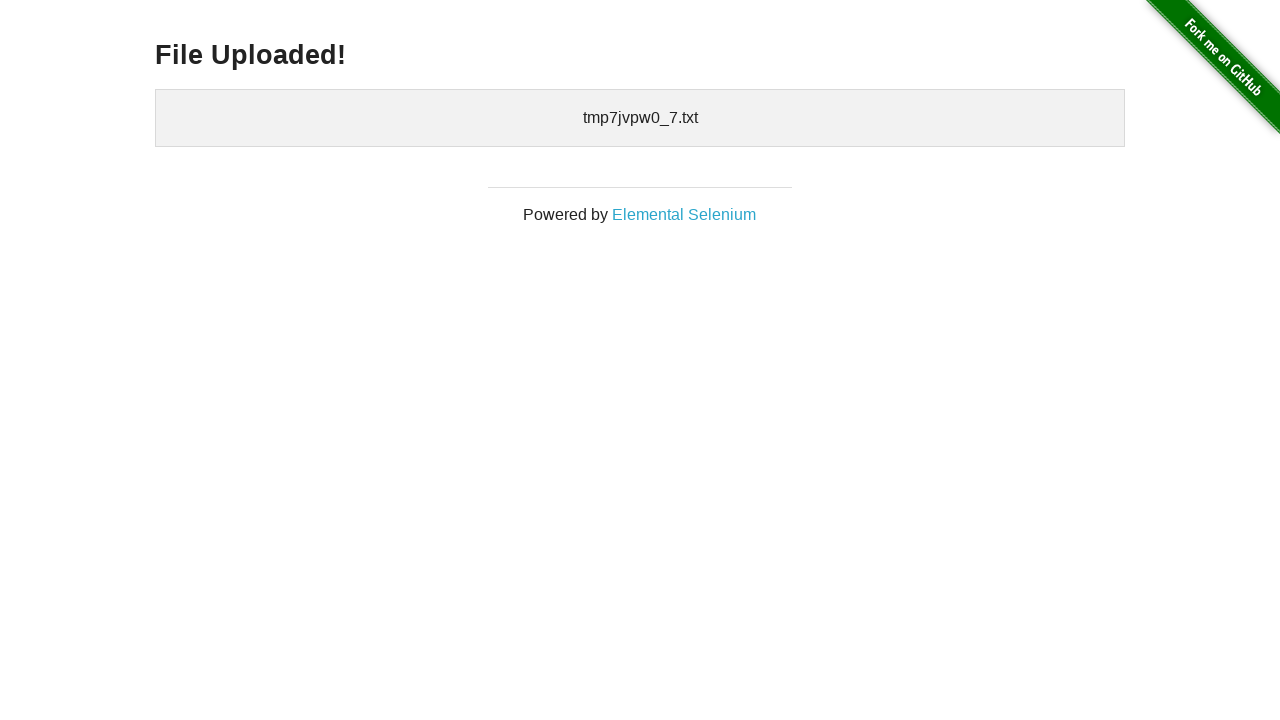